Tests drag and drop functionality by dragging an image element and dropping it into a box container

Starting URL: http://formy-project.herokuapp.com/dragdrop

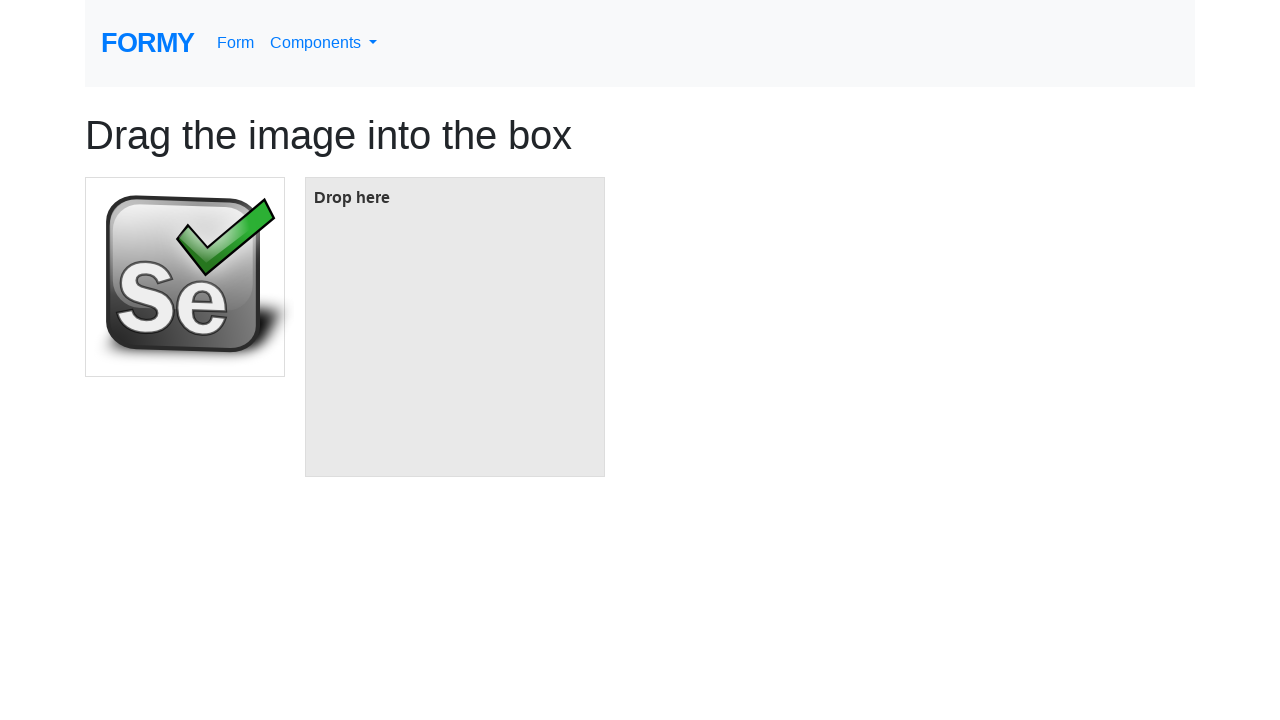

Located the image element to drag
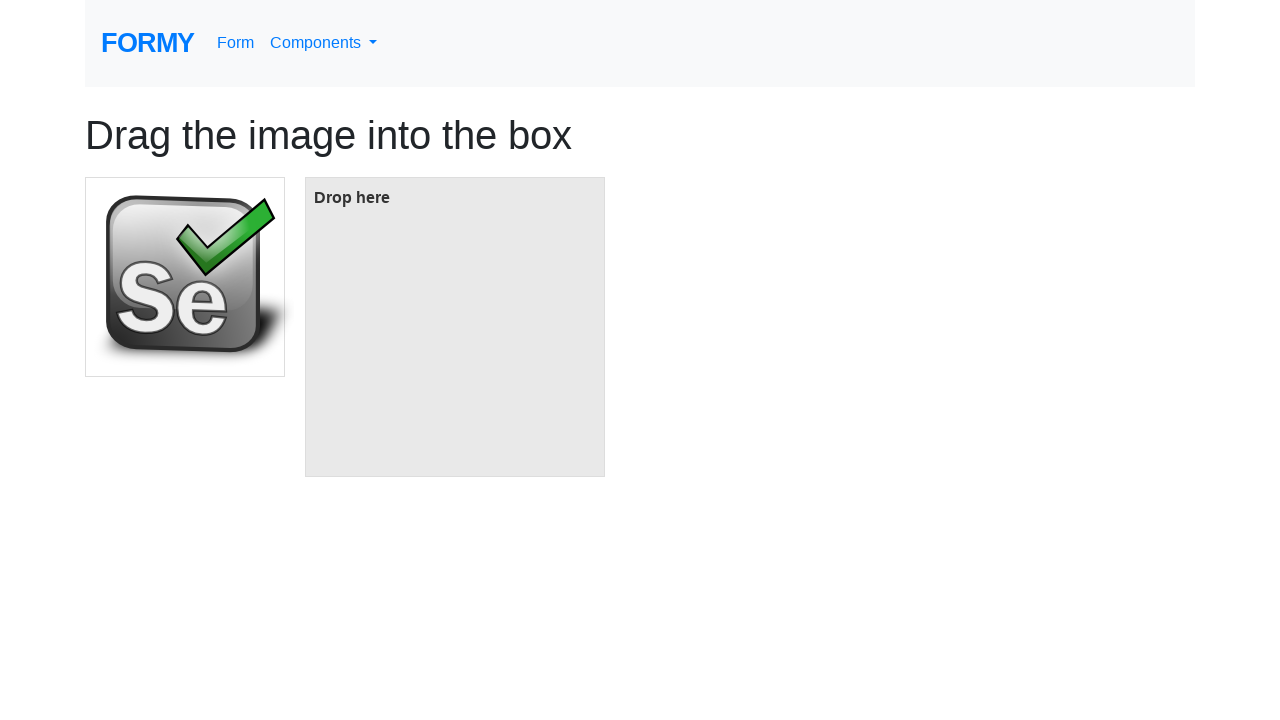

Located the target box container
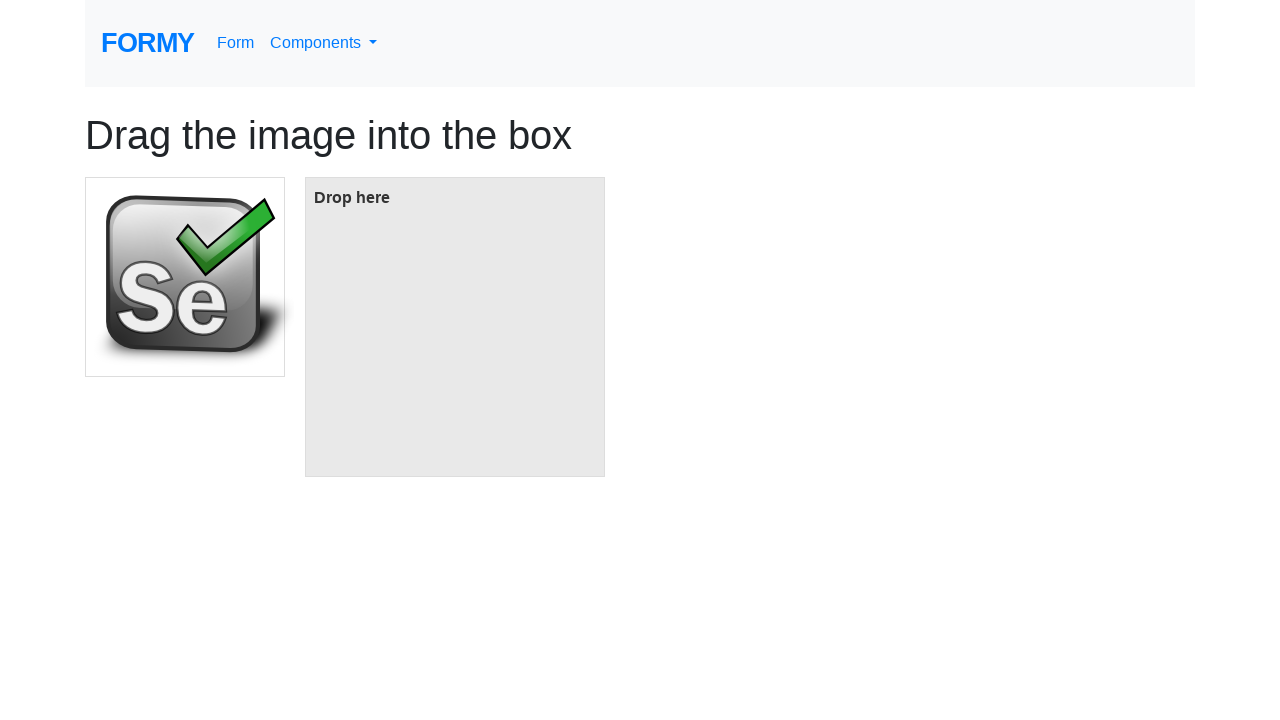

Dragged image element and dropped it into the box container at (455, 327)
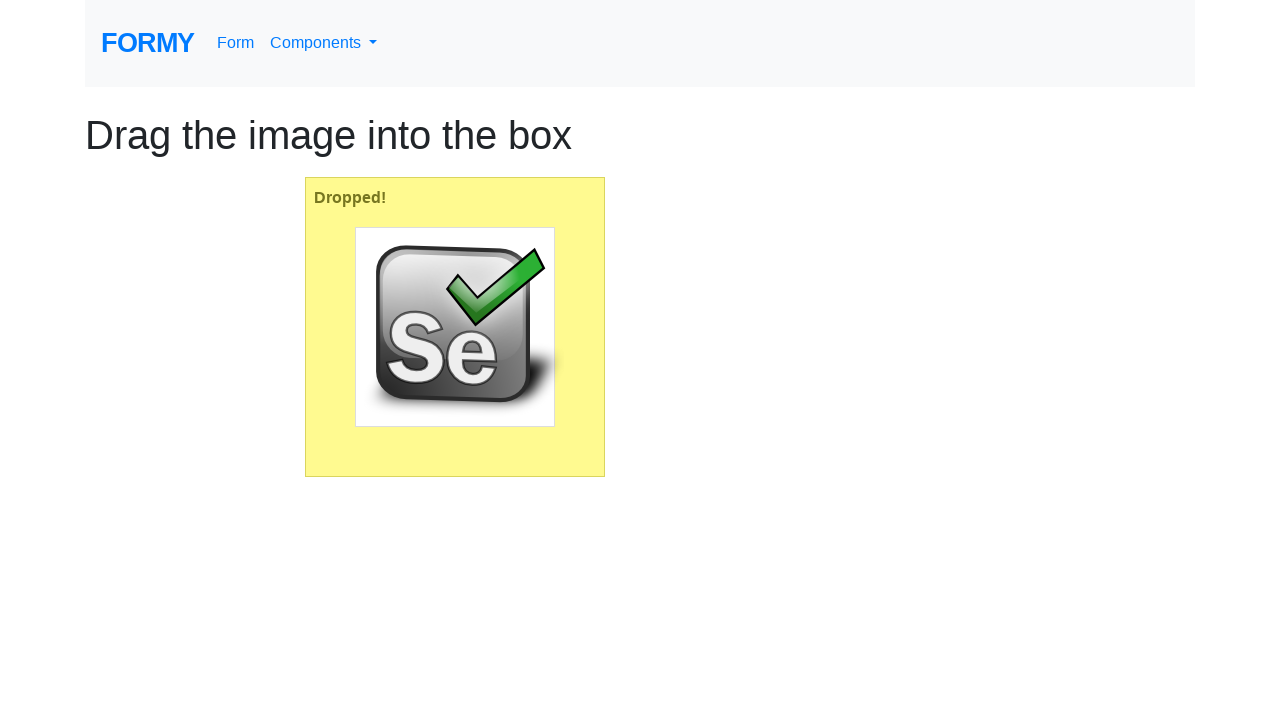

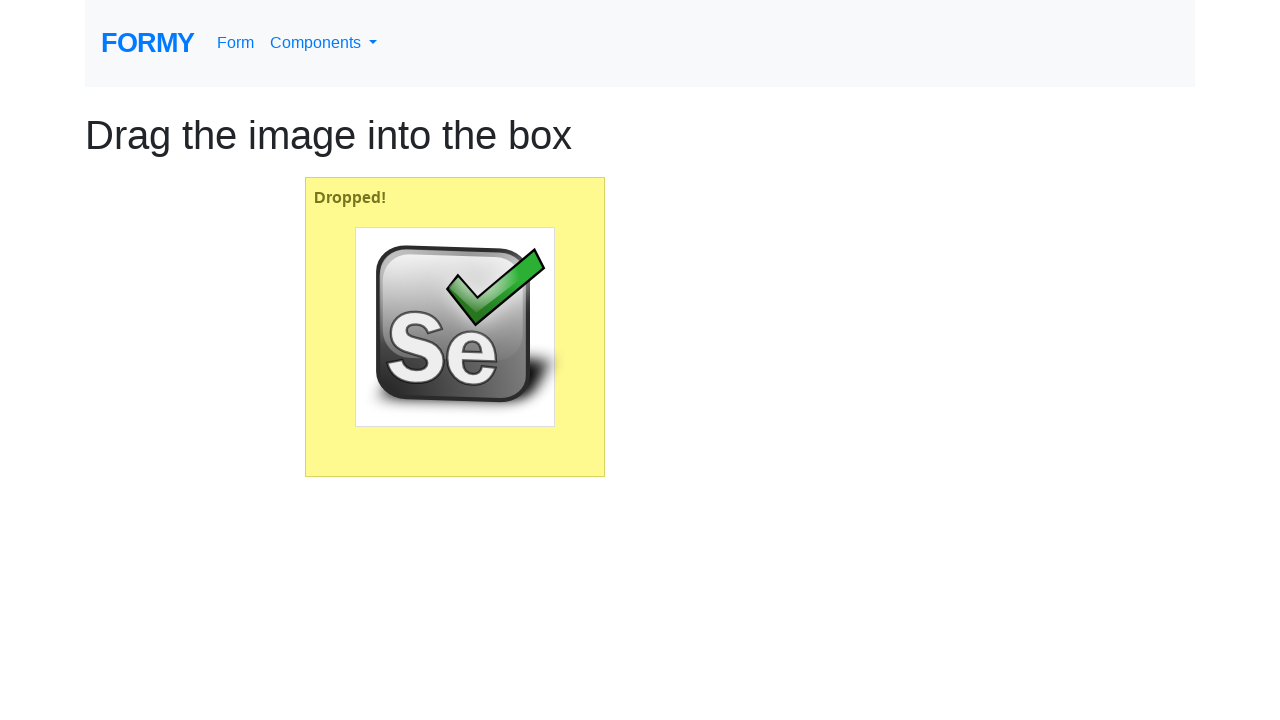